Tests date picker by selecting a date using dropdown lists for month and year.

Starting URL: https://demoqa.com/date-picker

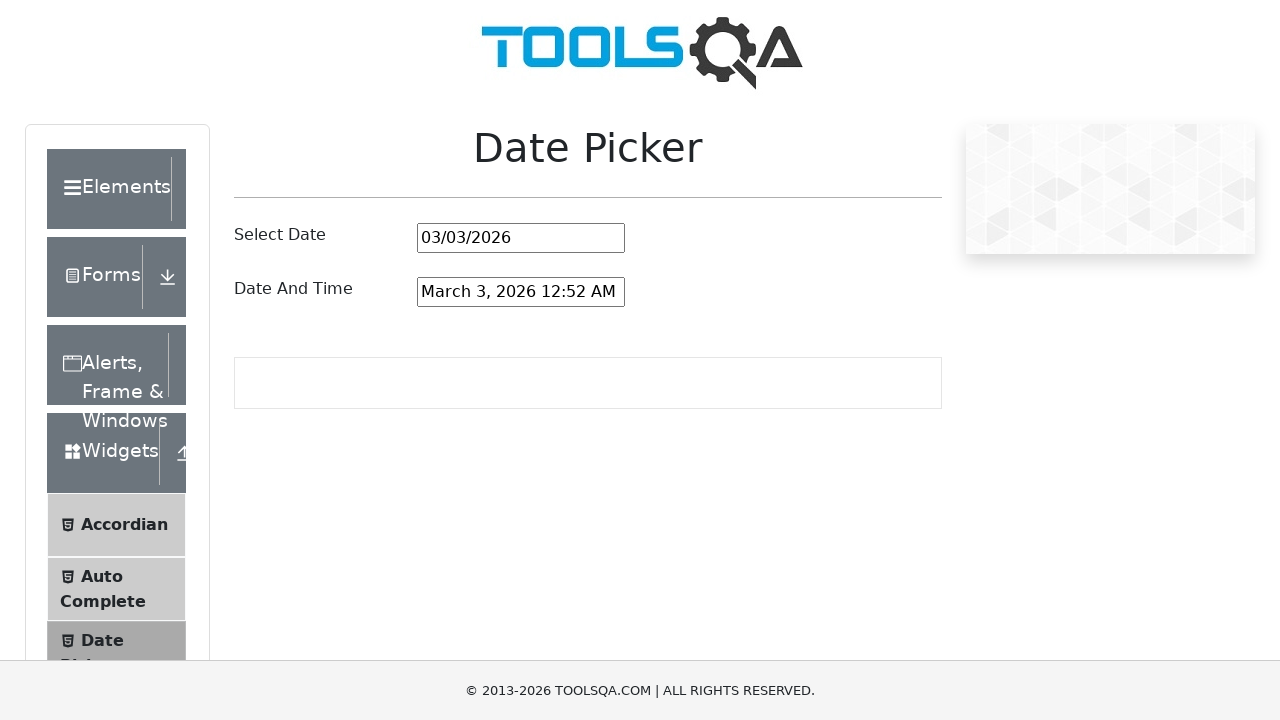

Clicked on the date input field to open date picker at (521, 238) on #datePickerMonthYearInput
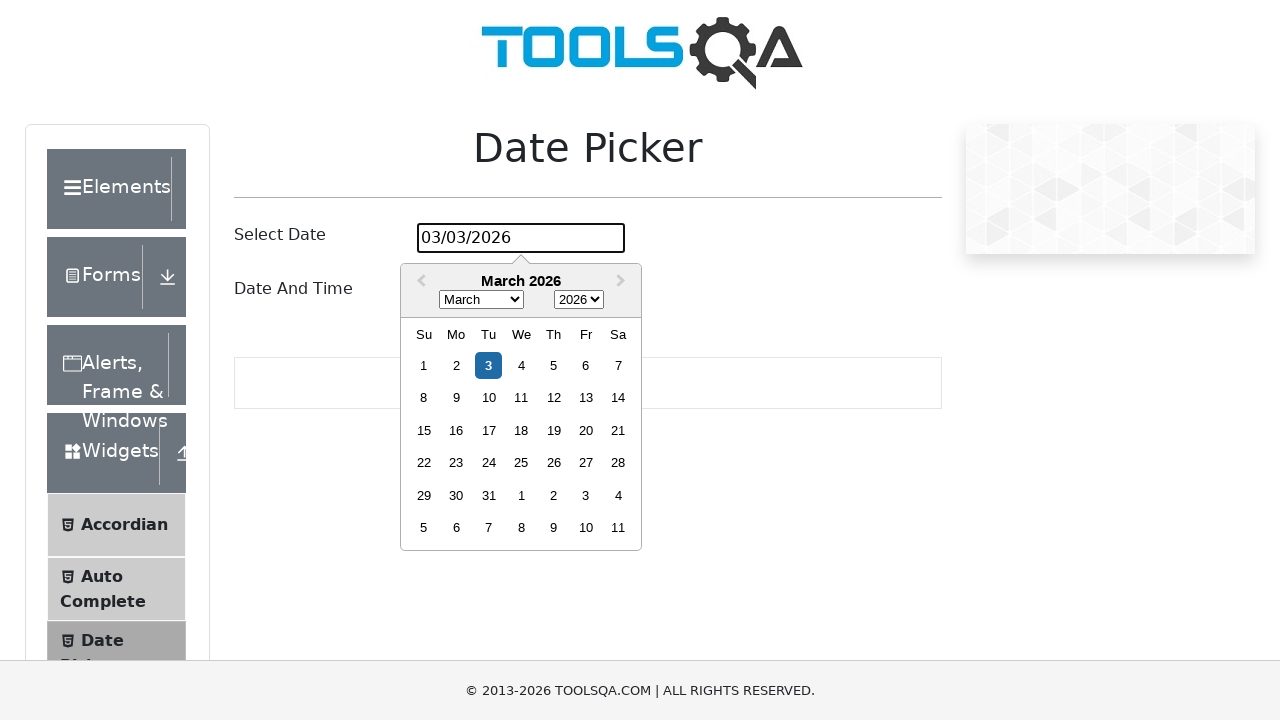

Selected March from month dropdown on .react-datepicker__month-select
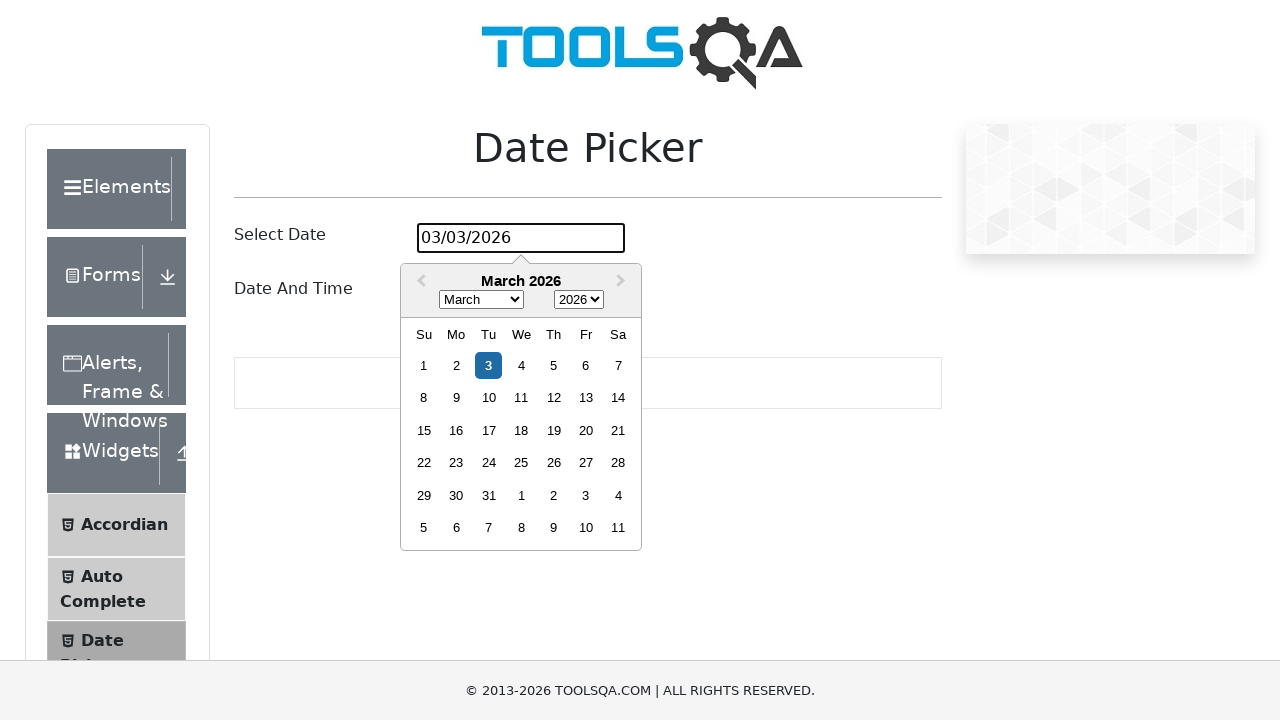

Selected 1999 from year dropdown on .react-datepicker__year-select
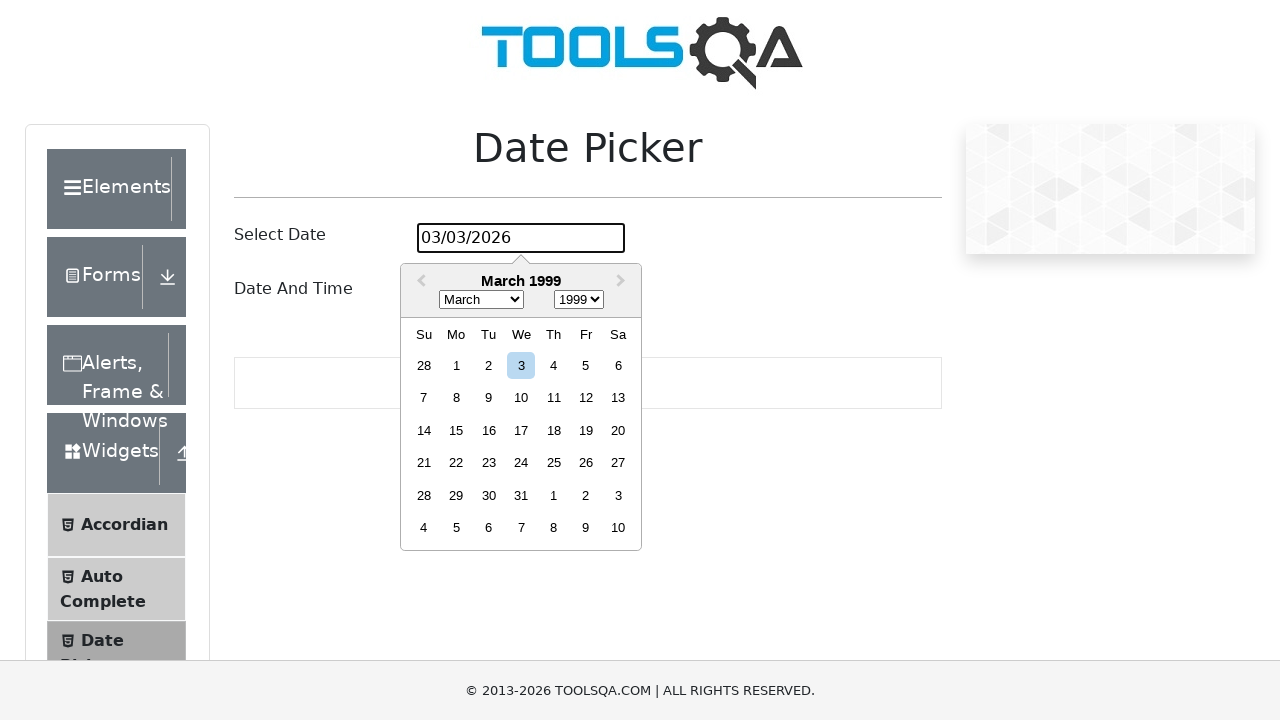

Clicked on day 24 to select March 24, 1999 at (521, 463) on .react-datepicker__day--024
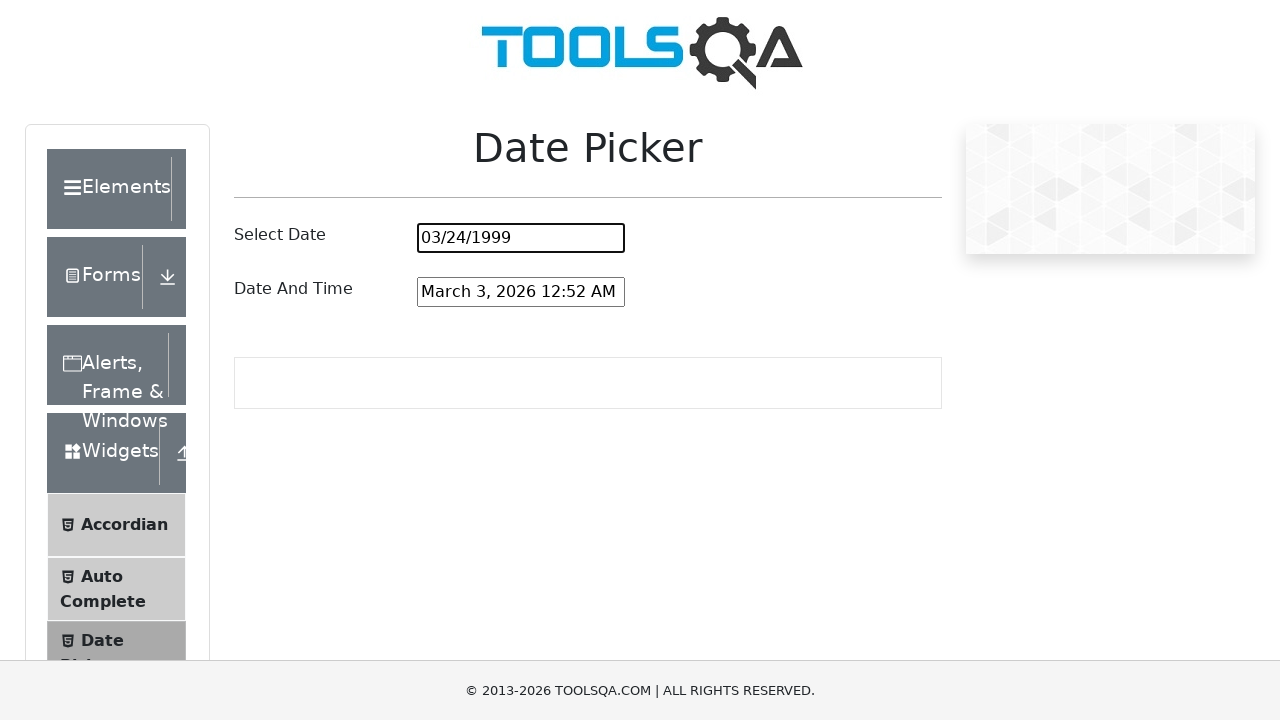

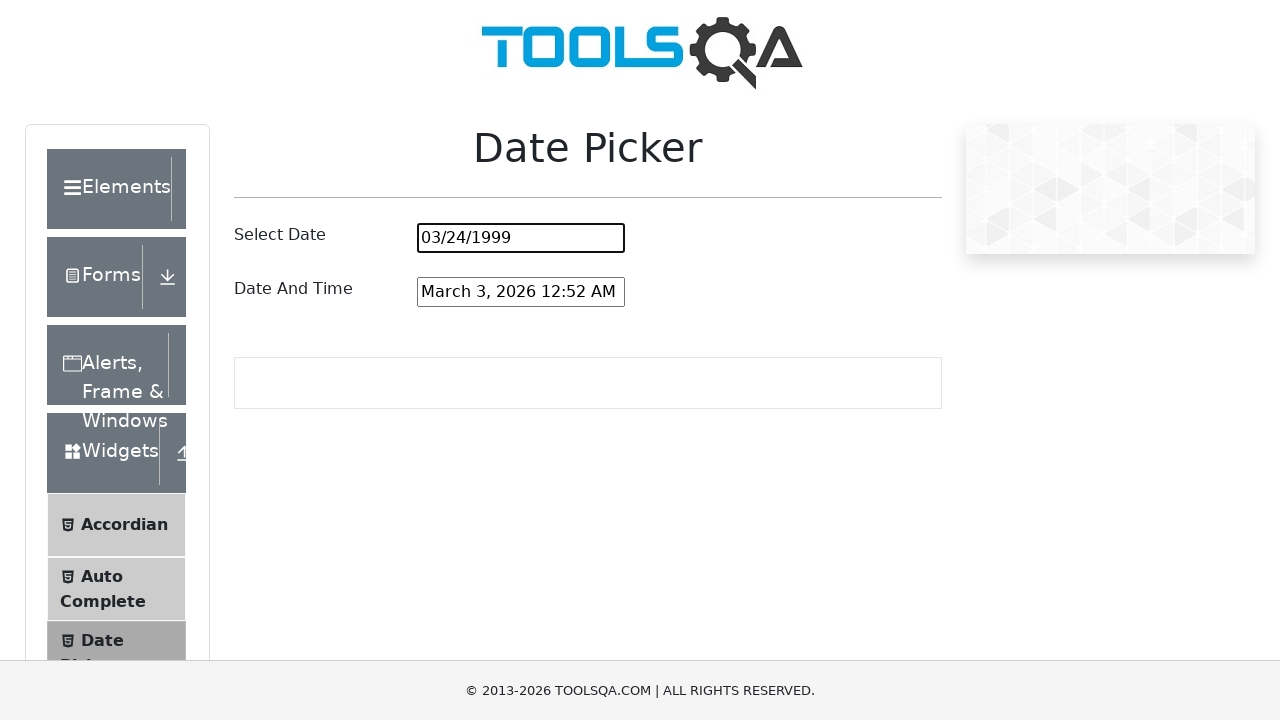